Tests that edits are cancelled when pressing Escape

Starting URL: https://demo.playwright.dev/todomvc

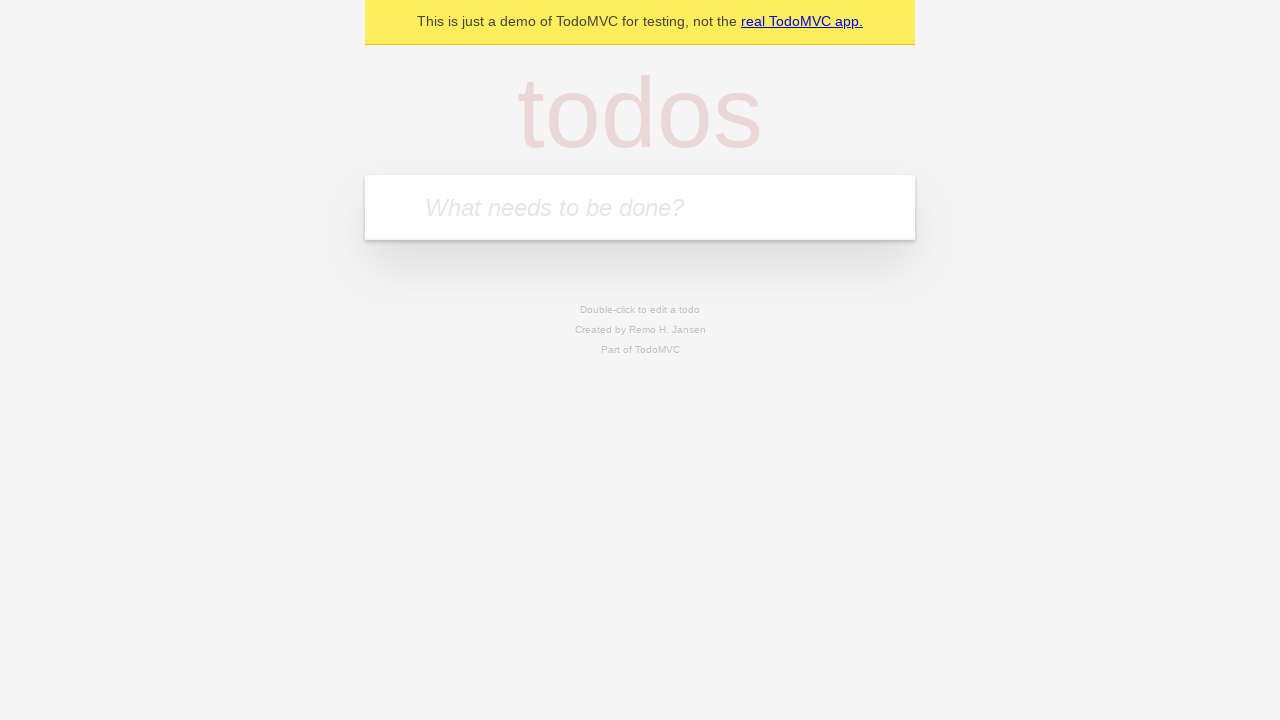

Filled todo input with 'buy some cheese' on internal:attr=[placeholder="What needs to be done?"i]
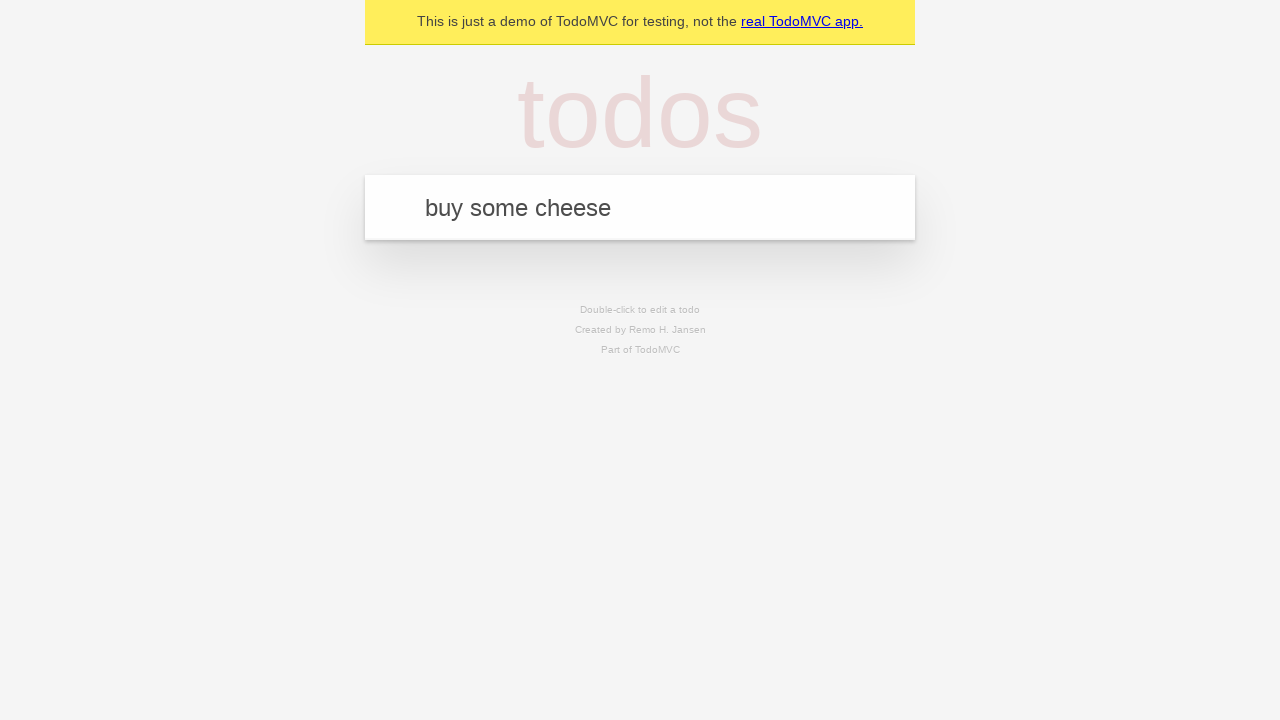

Pressed Enter to create first todo on internal:attr=[placeholder="What needs to be done?"i]
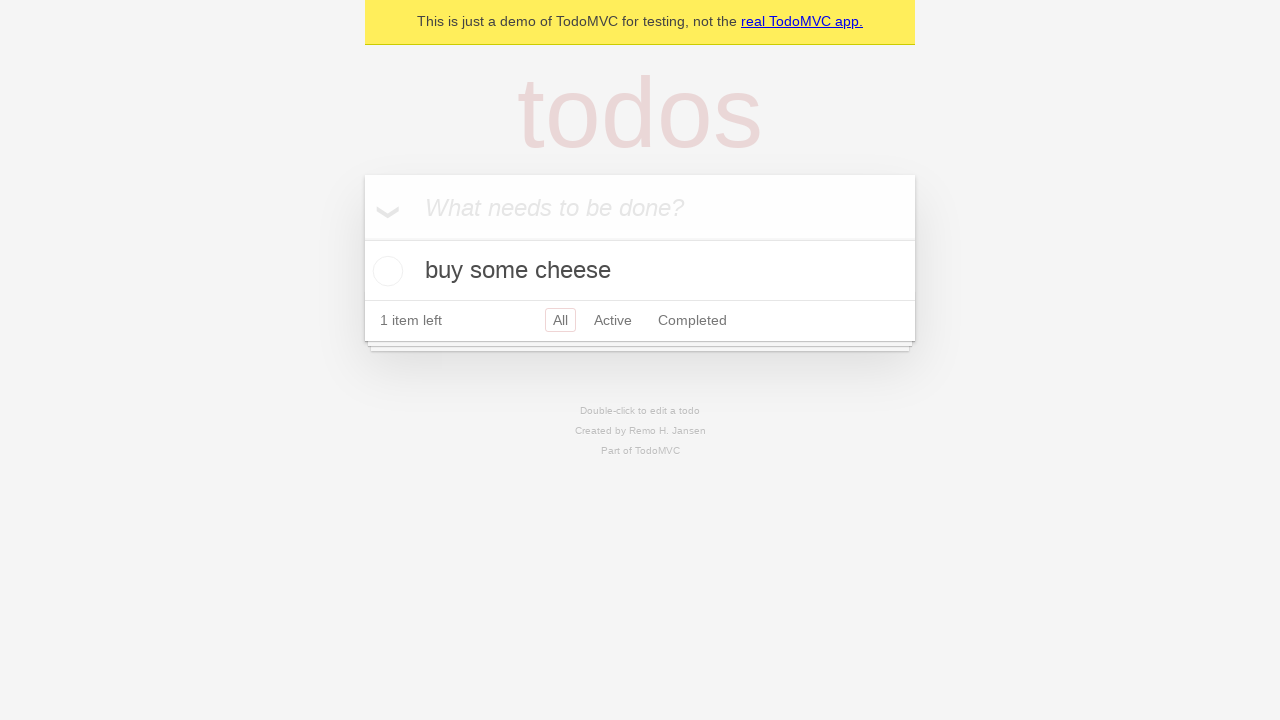

Filled todo input with 'feed the cat' on internal:attr=[placeholder="What needs to be done?"i]
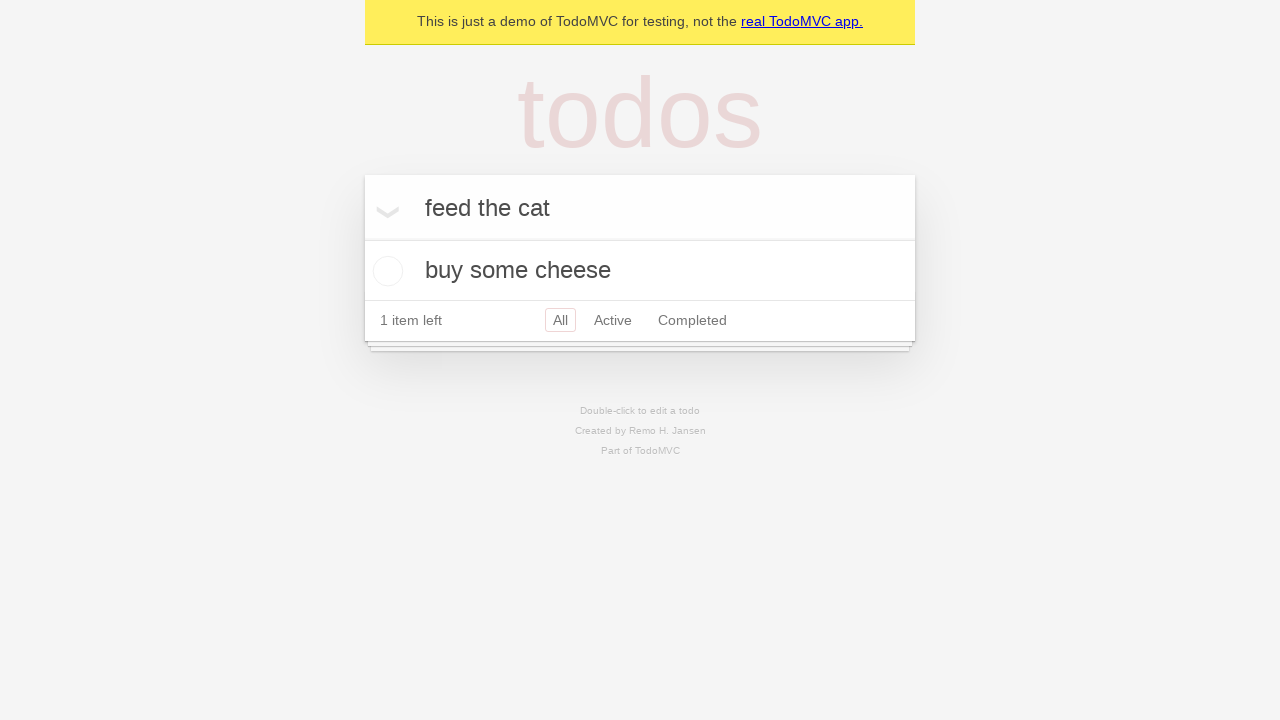

Pressed Enter to create second todo on internal:attr=[placeholder="What needs to be done?"i]
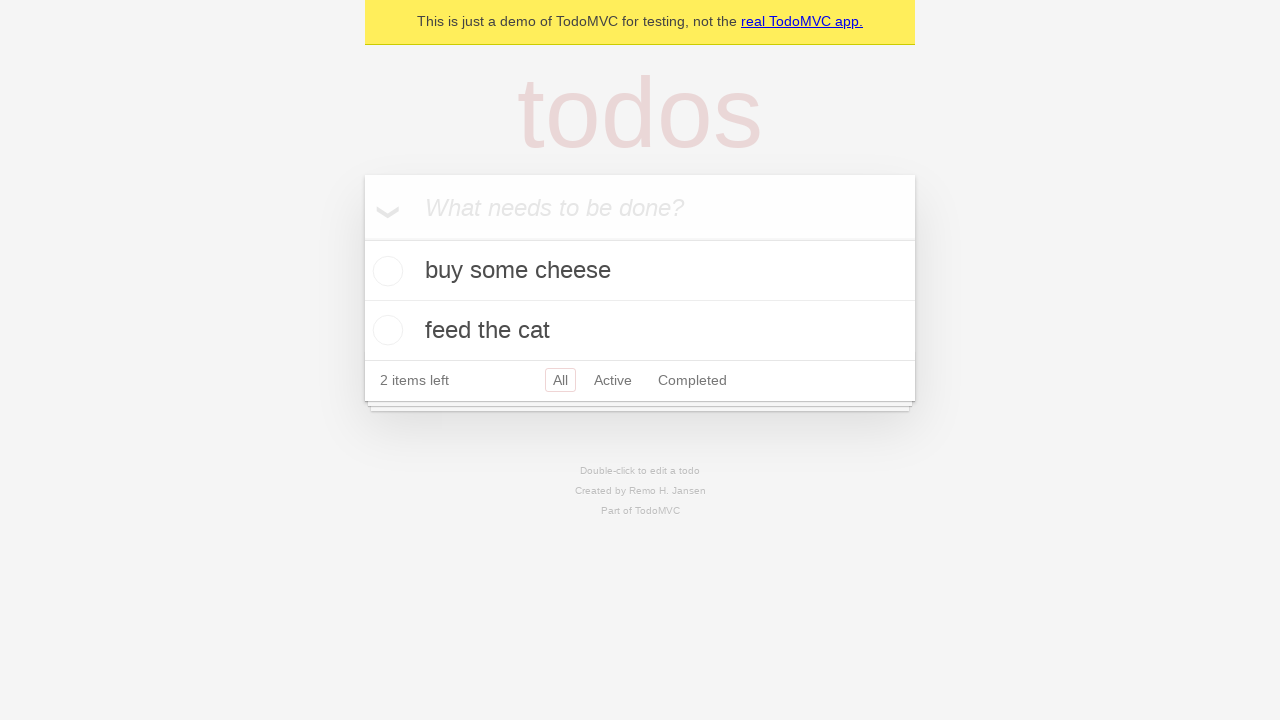

Filled todo input with 'book a doctors appointment' on internal:attr=[placeholder="What needs to be done?"i]
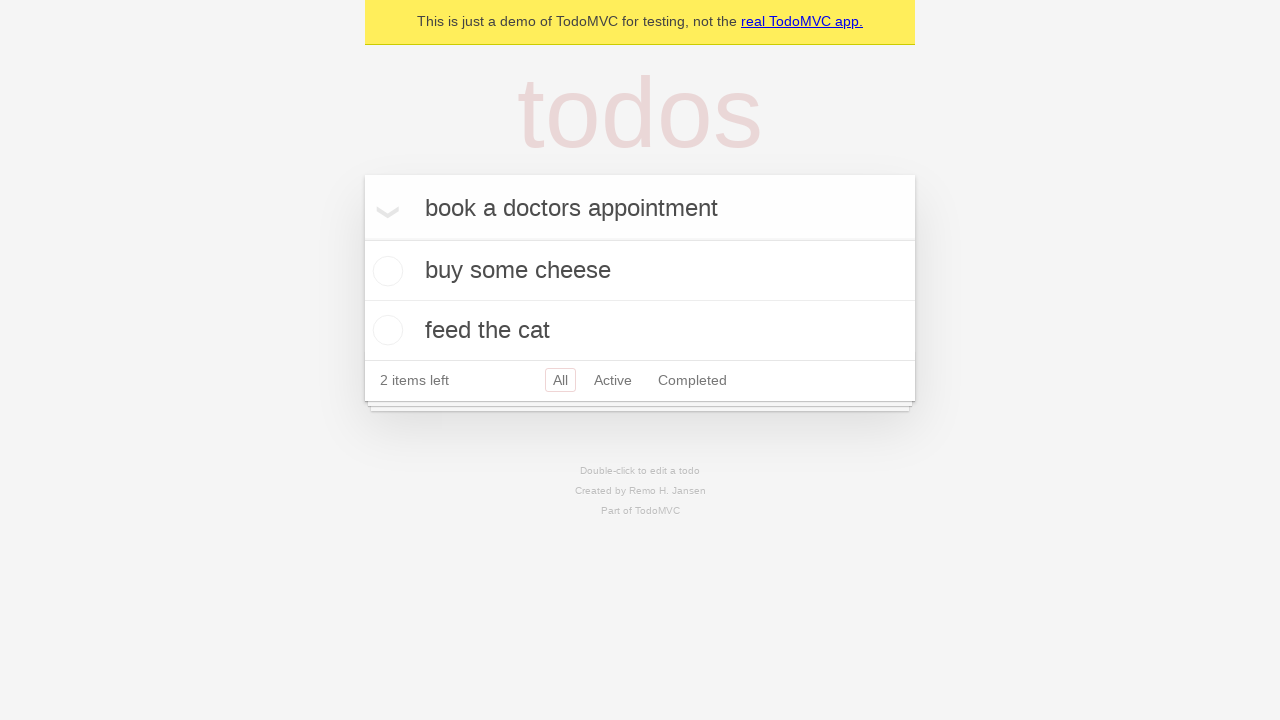

Pressed Enter to create third todo on internal:attr=[placeholder="What needs to be done?"i]
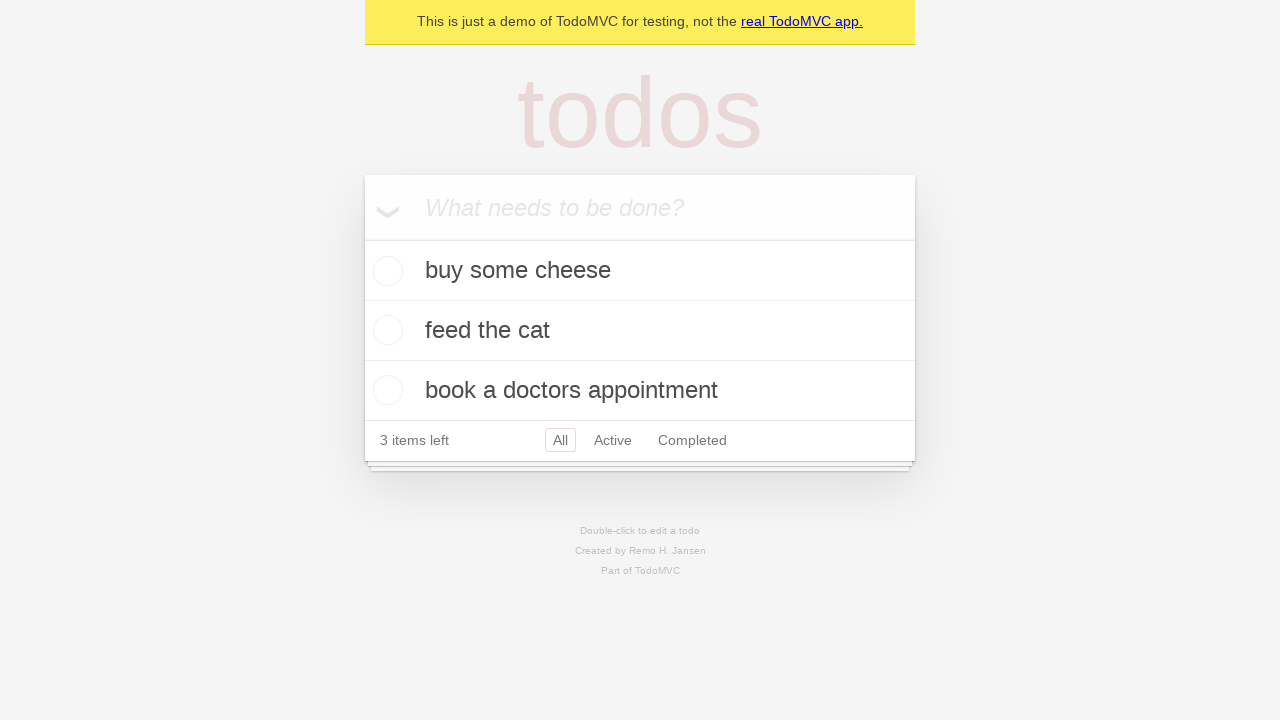

Double-clicked second todo to enter edit mode at (640, 331) on internal:testid=[data-testid="todo-item"s] >> nth=1
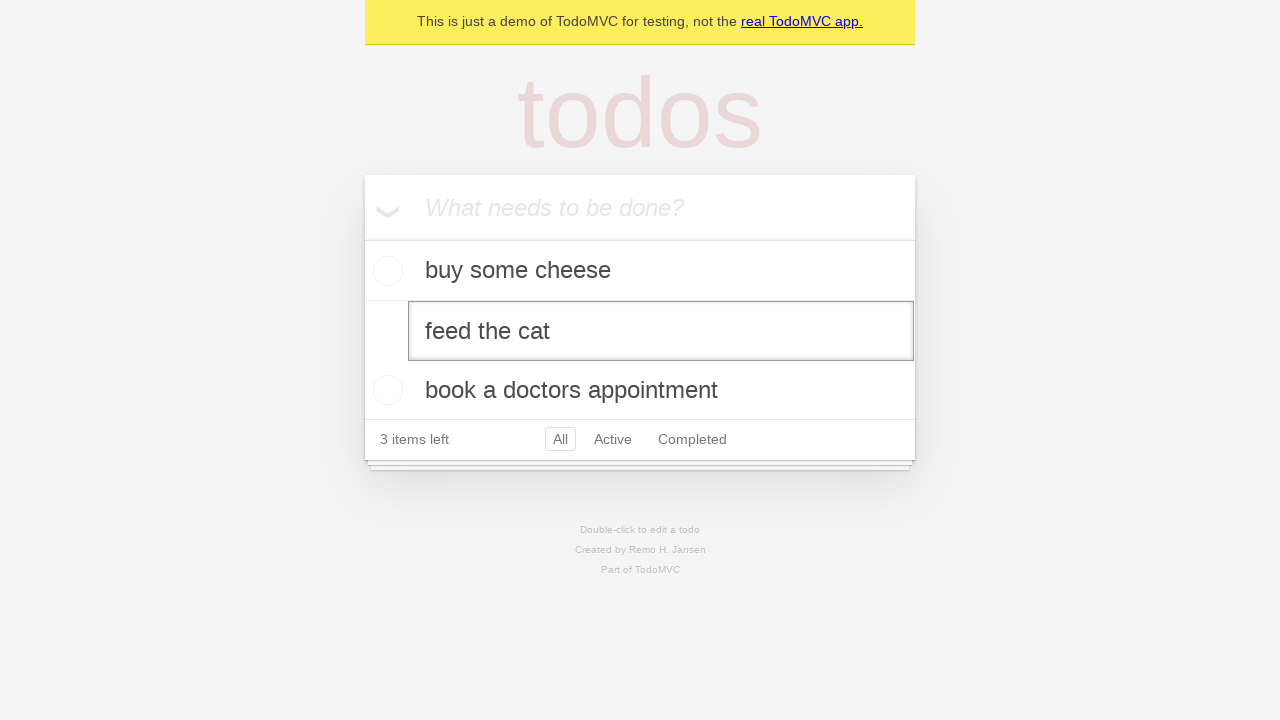

Filled edit field with 'buy some sausages' on internal:testid=[data-testid="todo-item"s] >> nth=1 >> internal:role=textbox[nam
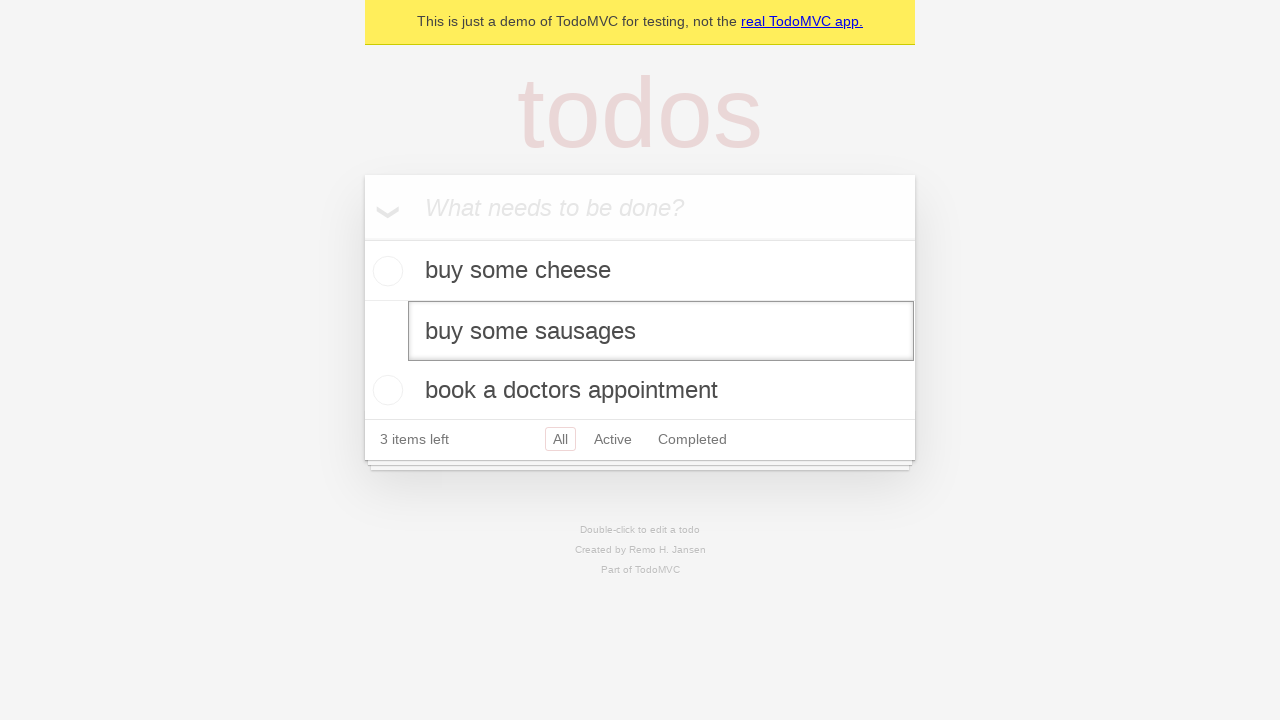

Pressed Escape to cancel edit and verify changes are discarded on internal:testid=[data-testid="todo-item"s] >> nth=1 >> internal:role=textbox[nam
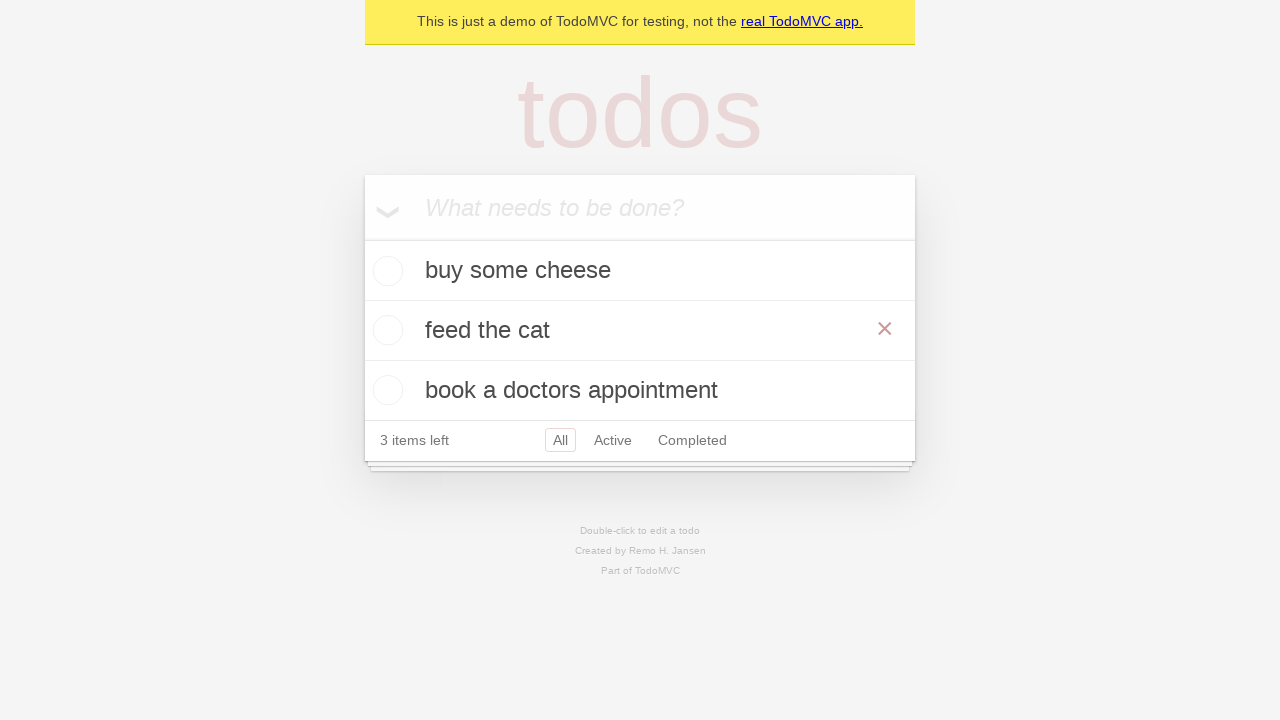

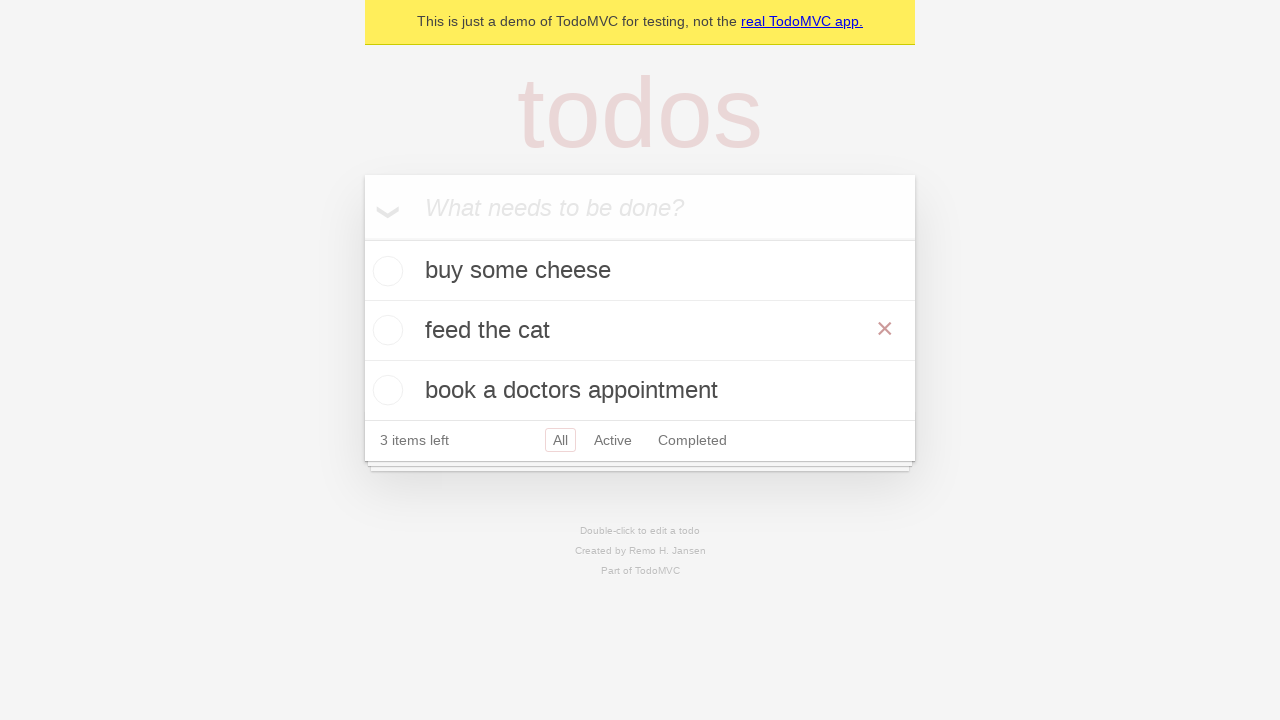